Tests dynamic controls by clicking the Remove button and verifying the checkbox disappears with a confirmation message.

Starting URL: http://the-internet.herokuapp.com/dynamic_controls

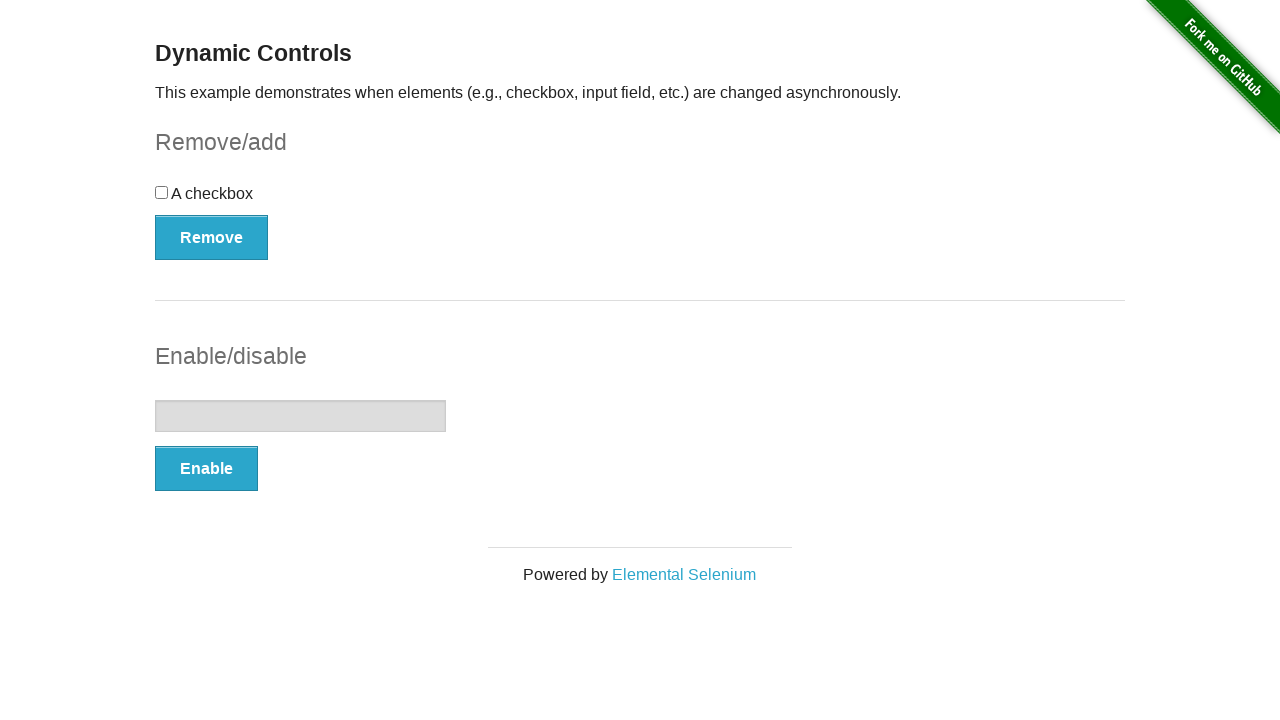

Clicked the Remove button at (212, 237) on xpath=//button[text()='Remove']
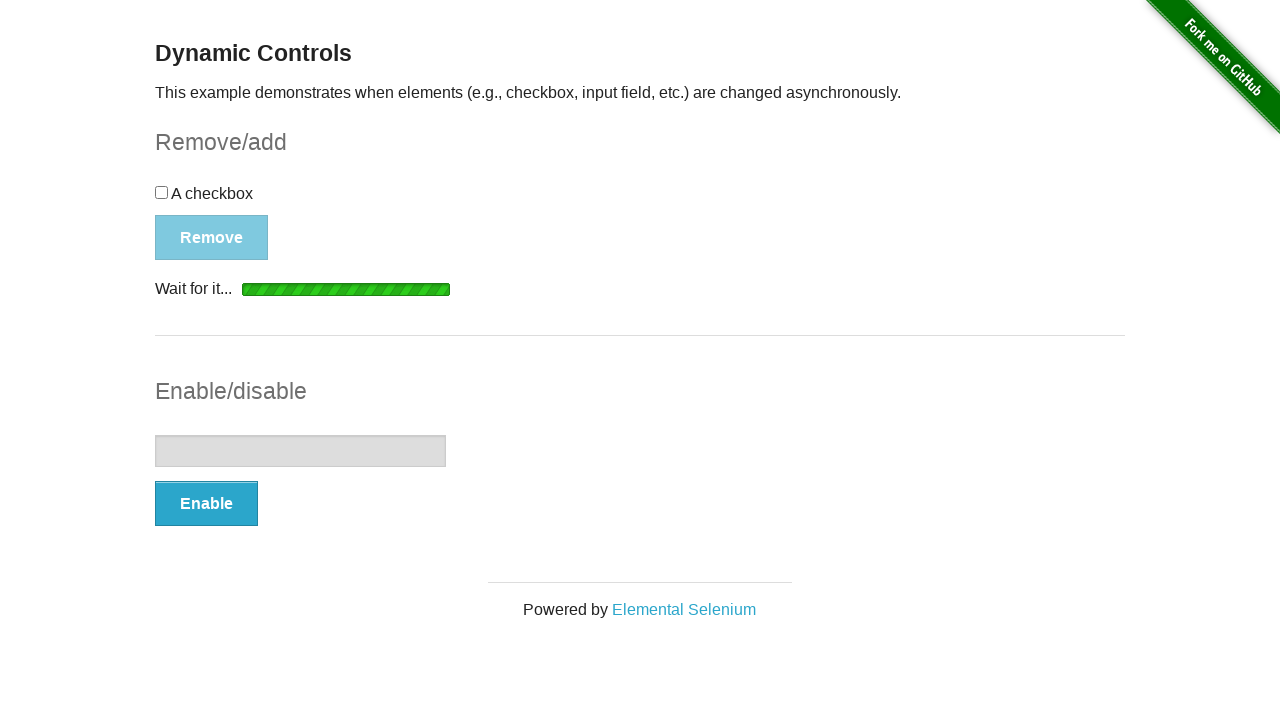

Confirmation message appeared after removal
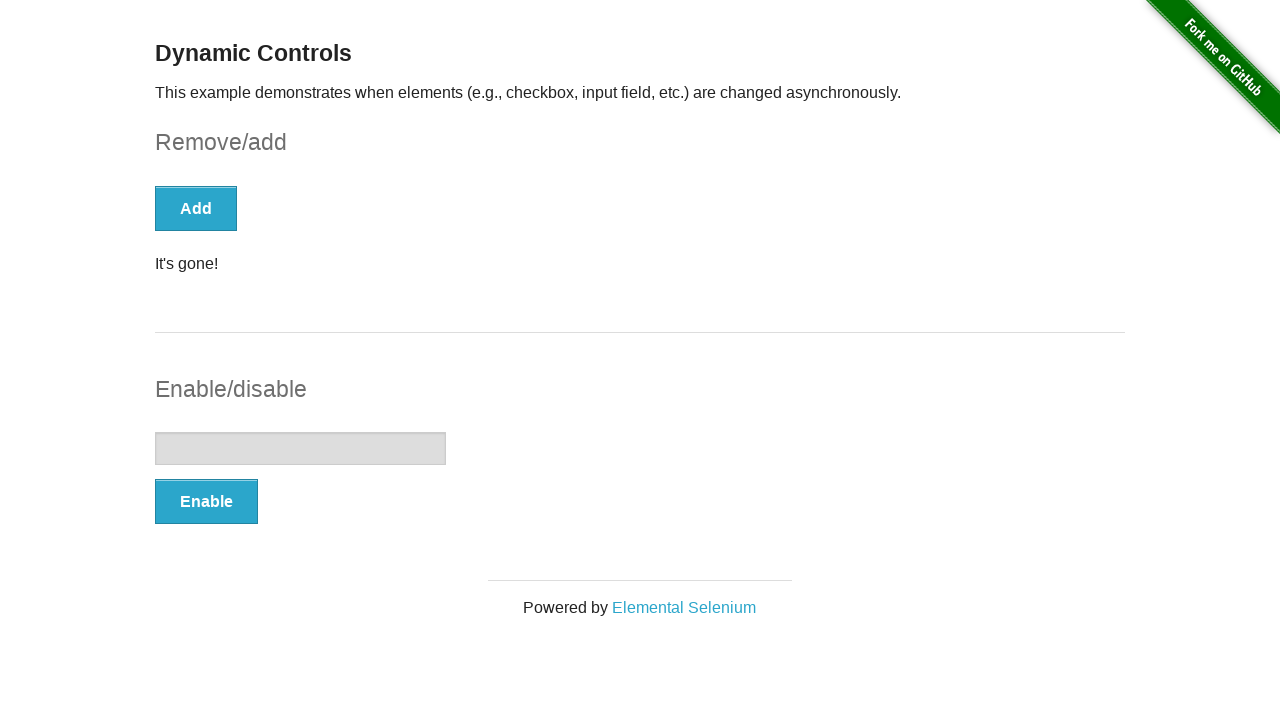

Verified confirmation message displays 'It's gone!'
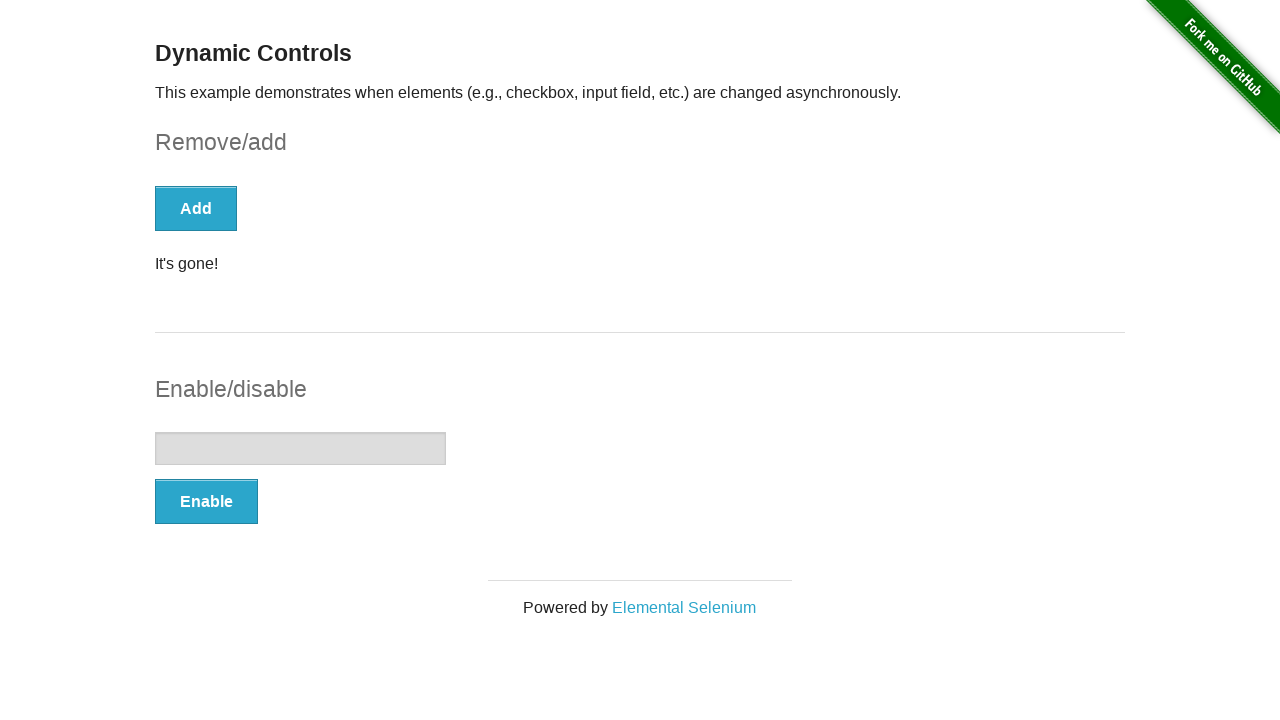

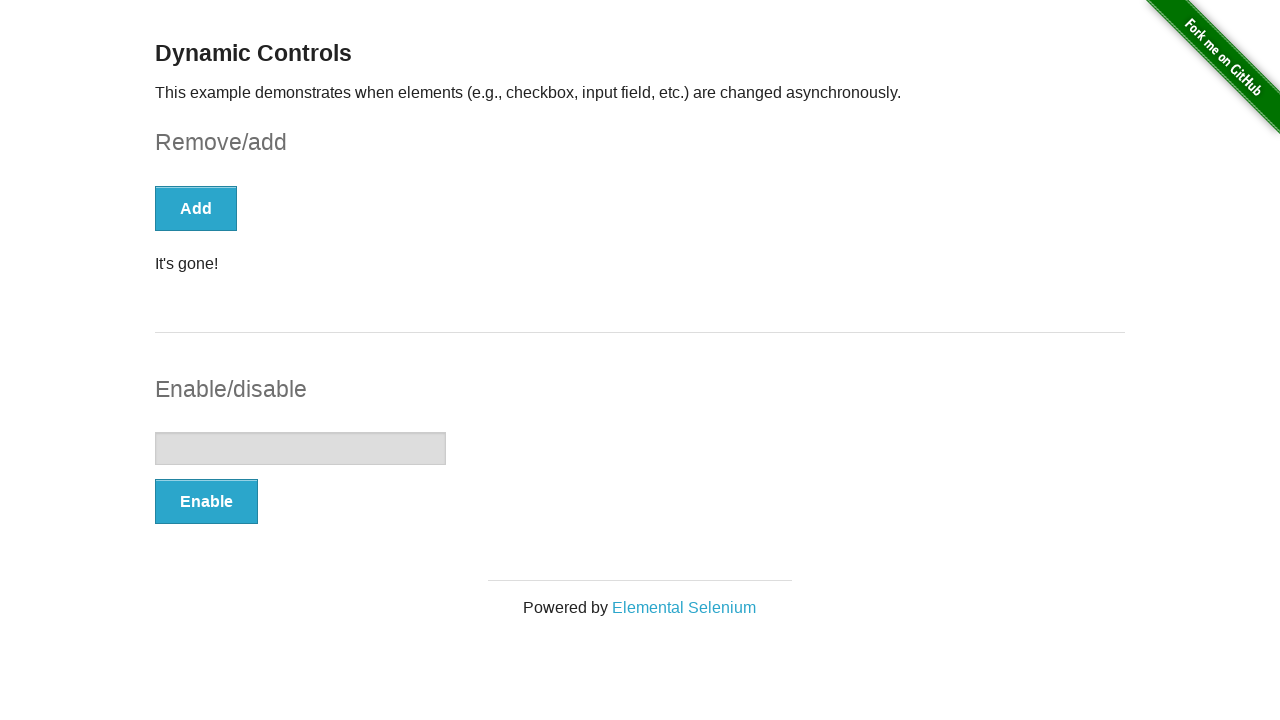